Tests web table interaction by reading and summing values from table cells

Starting URL: https://rahulshettyacademy.com/AutomationPractice/

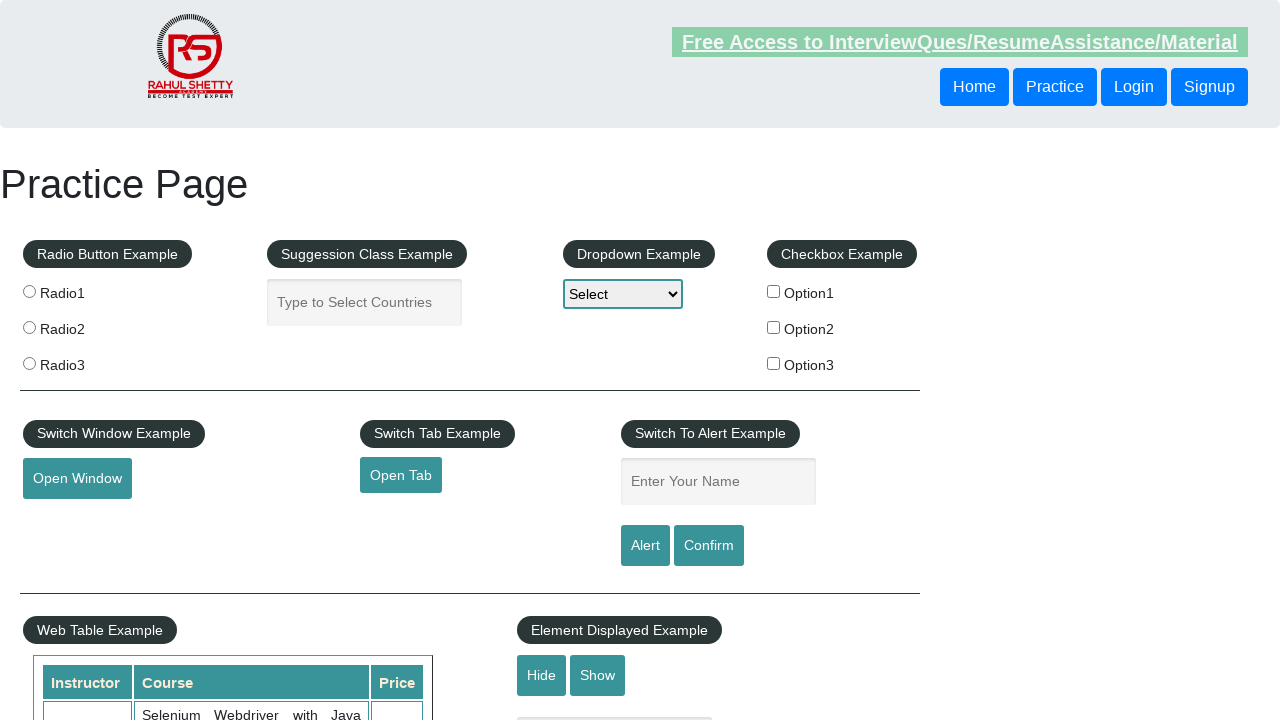

Waited for web table with id 'product' to be visible
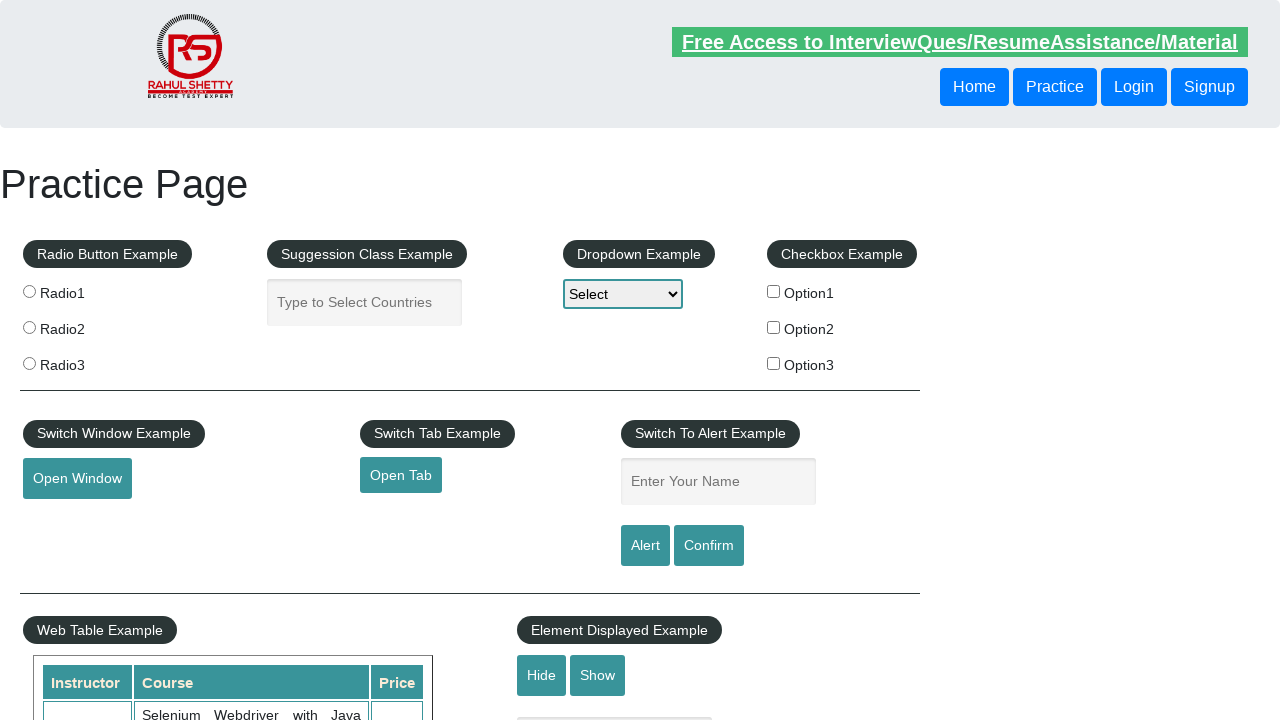

Waited for table cell value in row 1, column 4 to be accessible
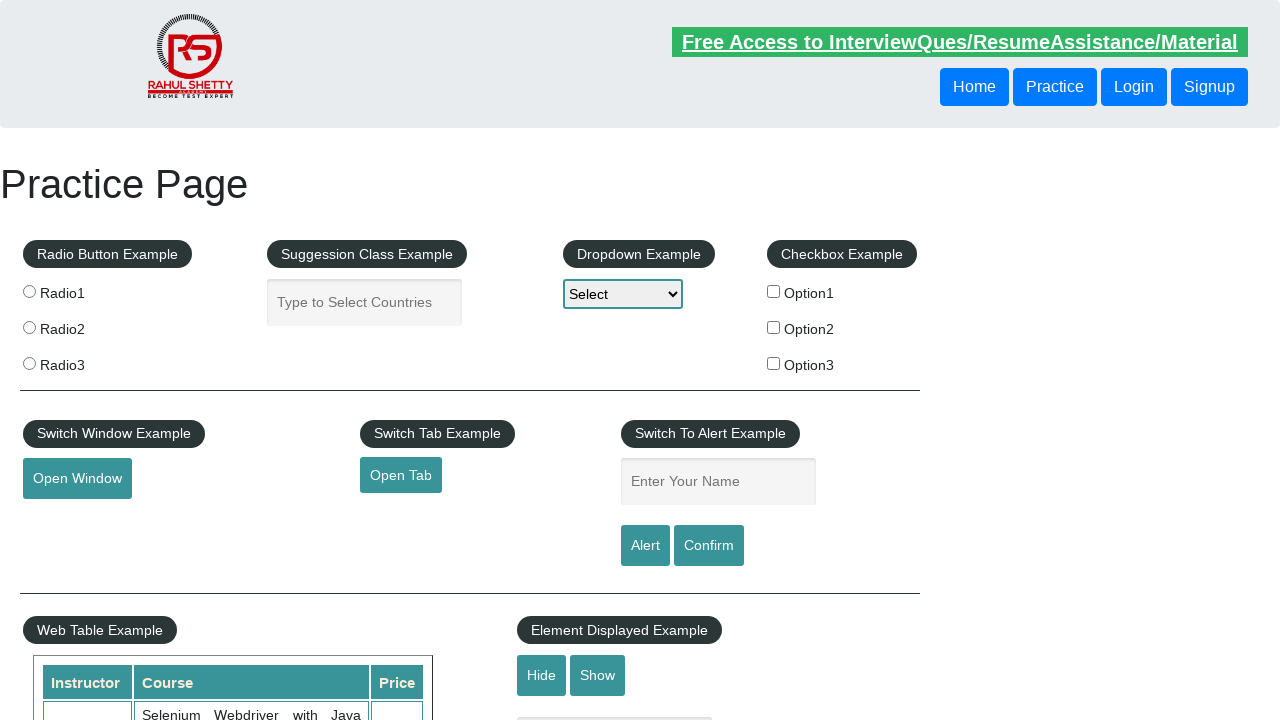

Waited for table cell value in row 2, column 4 to be accessible
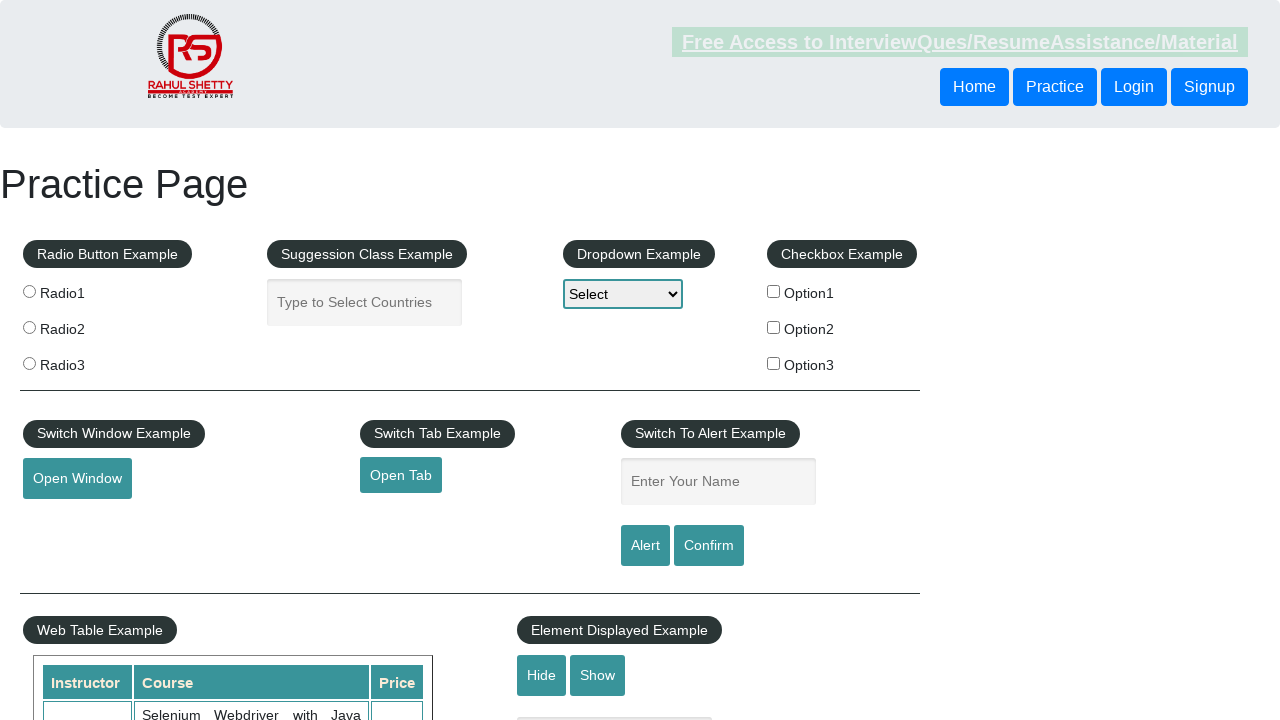

Waited for table cell value in row 3, column 4 to be accessible
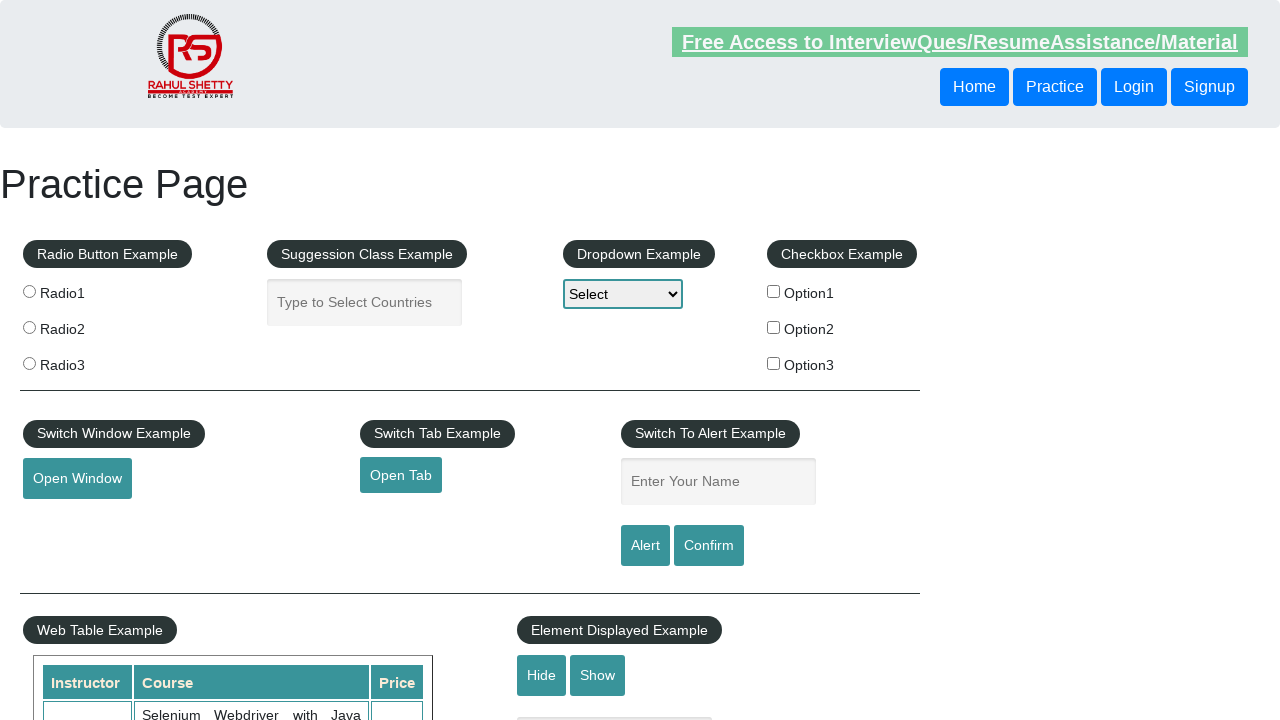

Waited for table cell value in row 4, column 4 to be accessible
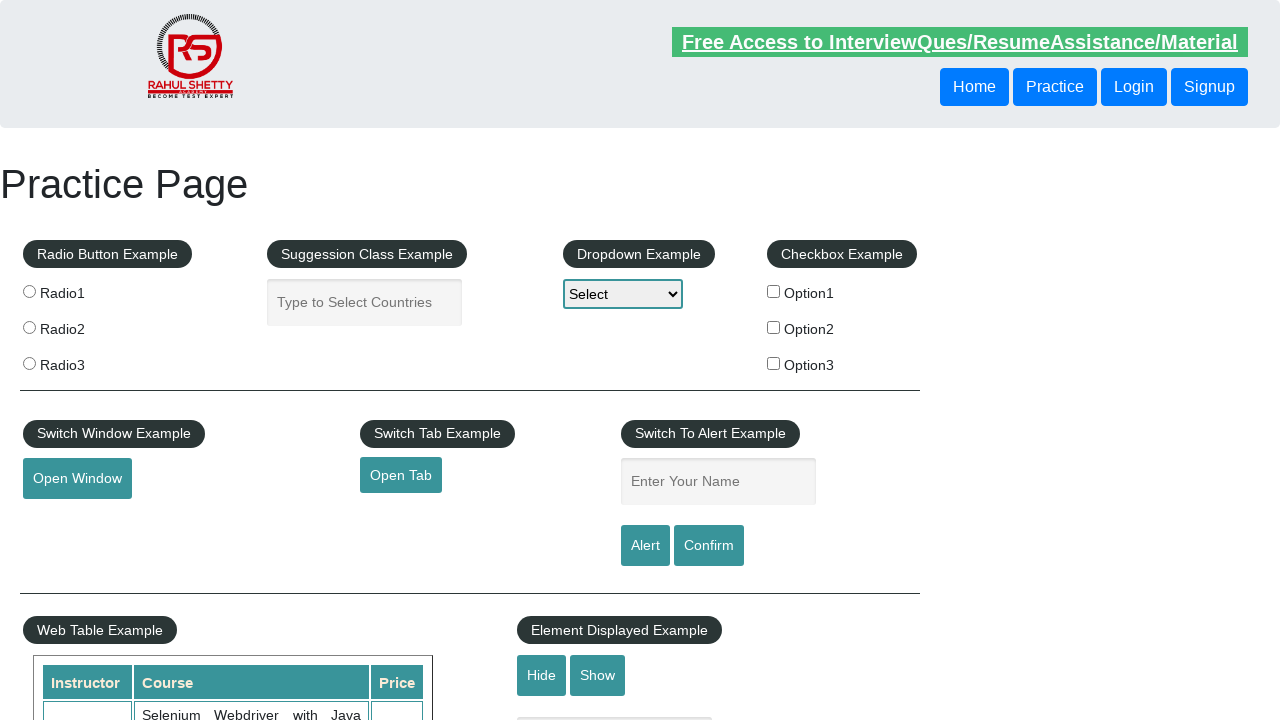

Waited for table cell value in row 5, column 4 to be accessible
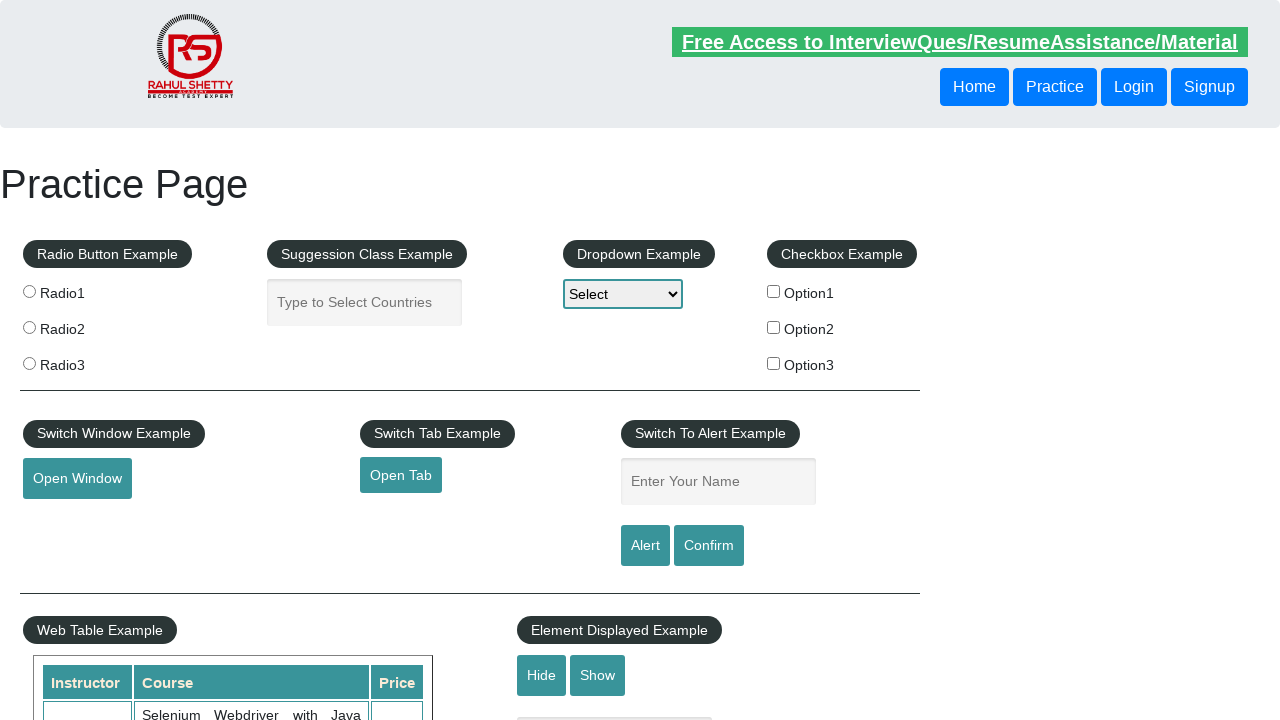

Waited for table cell value in row 6, column 4 to be accessible
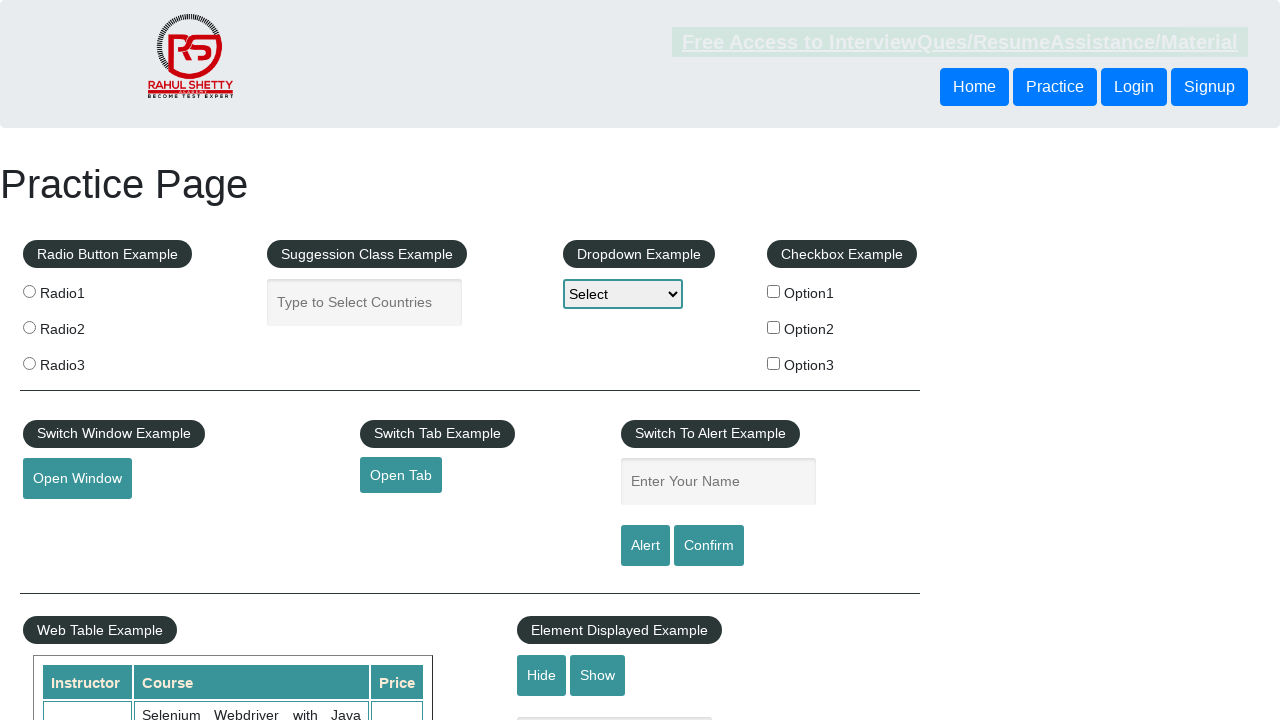

Waited for table cell value in row 7, column 4 to be accessible
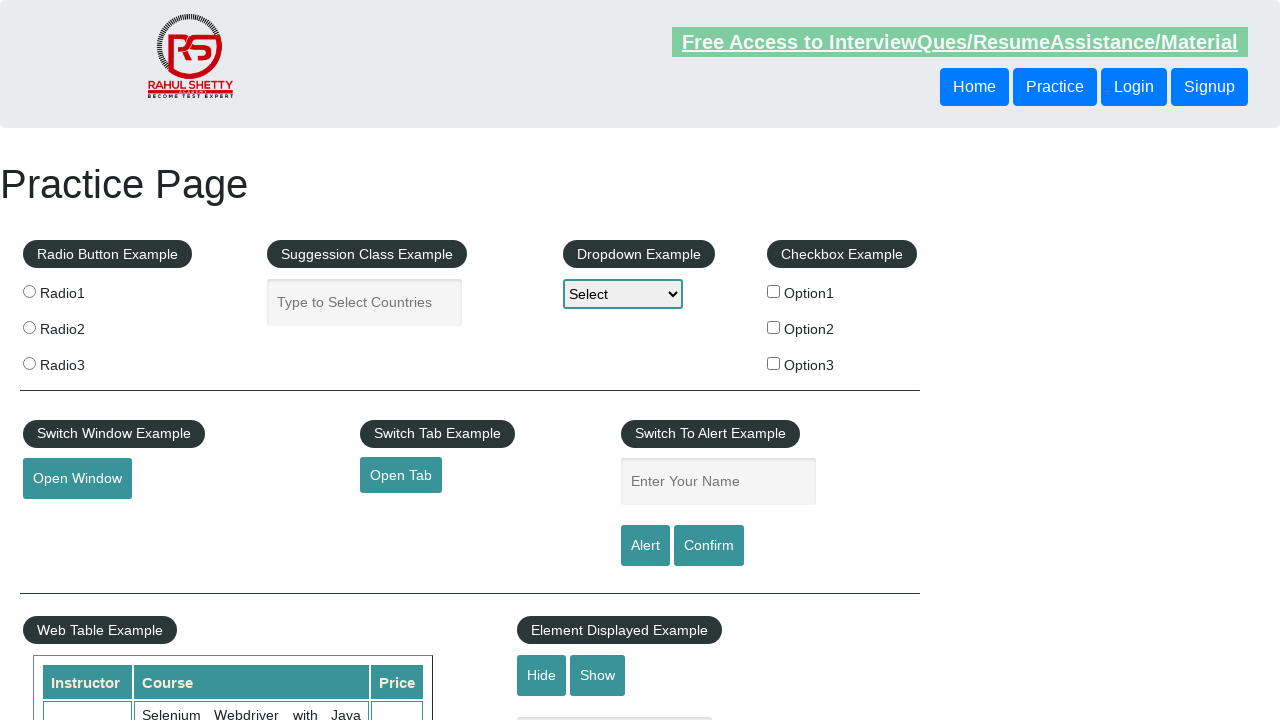

Waited for table cell value in row 8, column 4 to be accessible
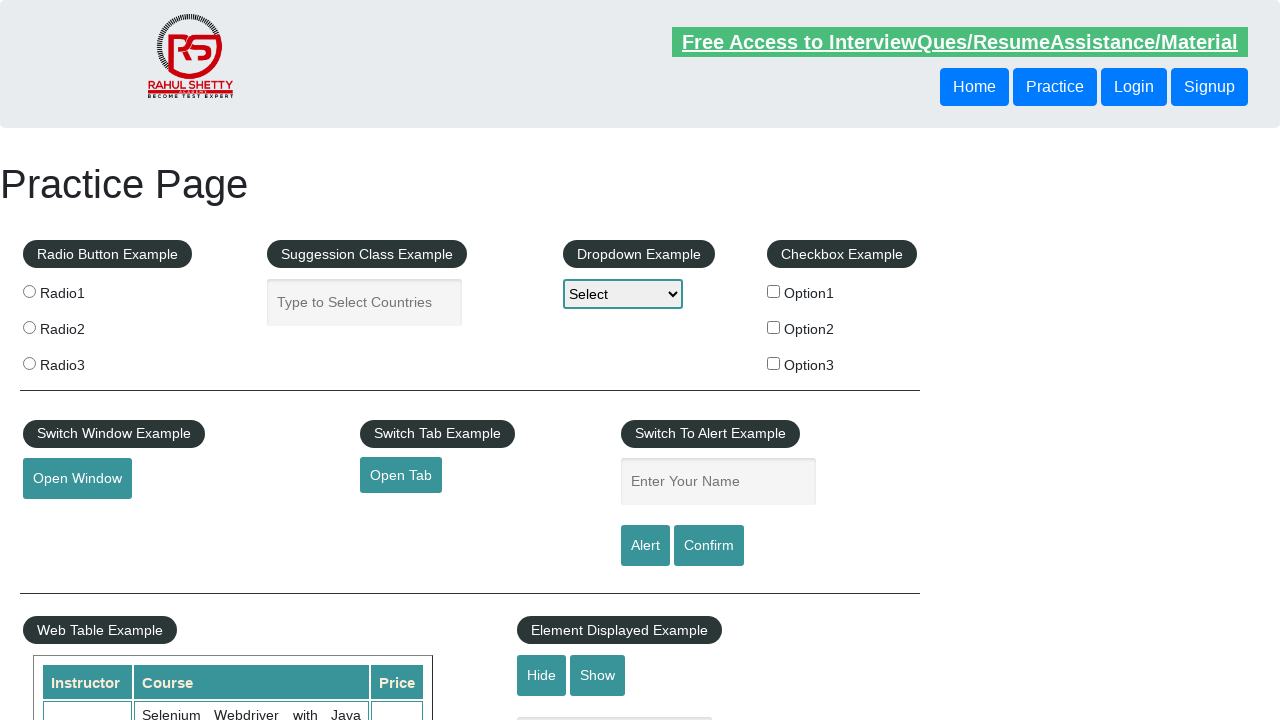

Waited for table cell value in row 9, column 4 to be accessible
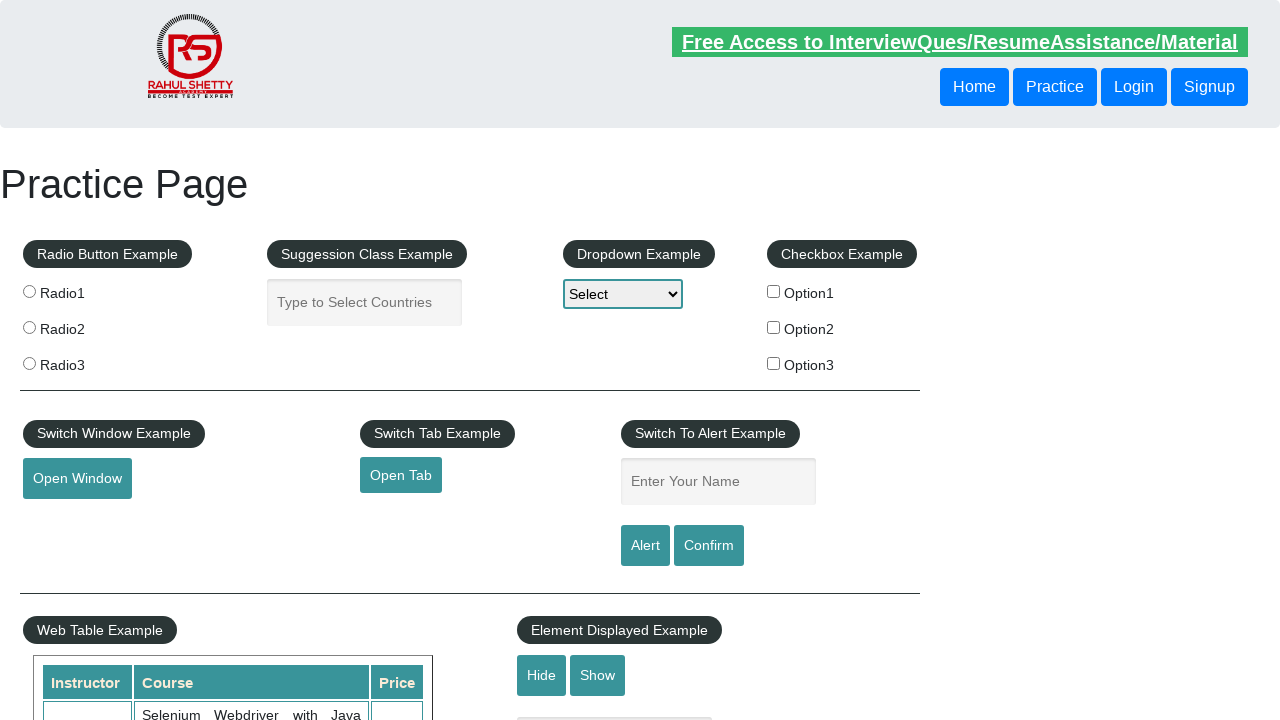

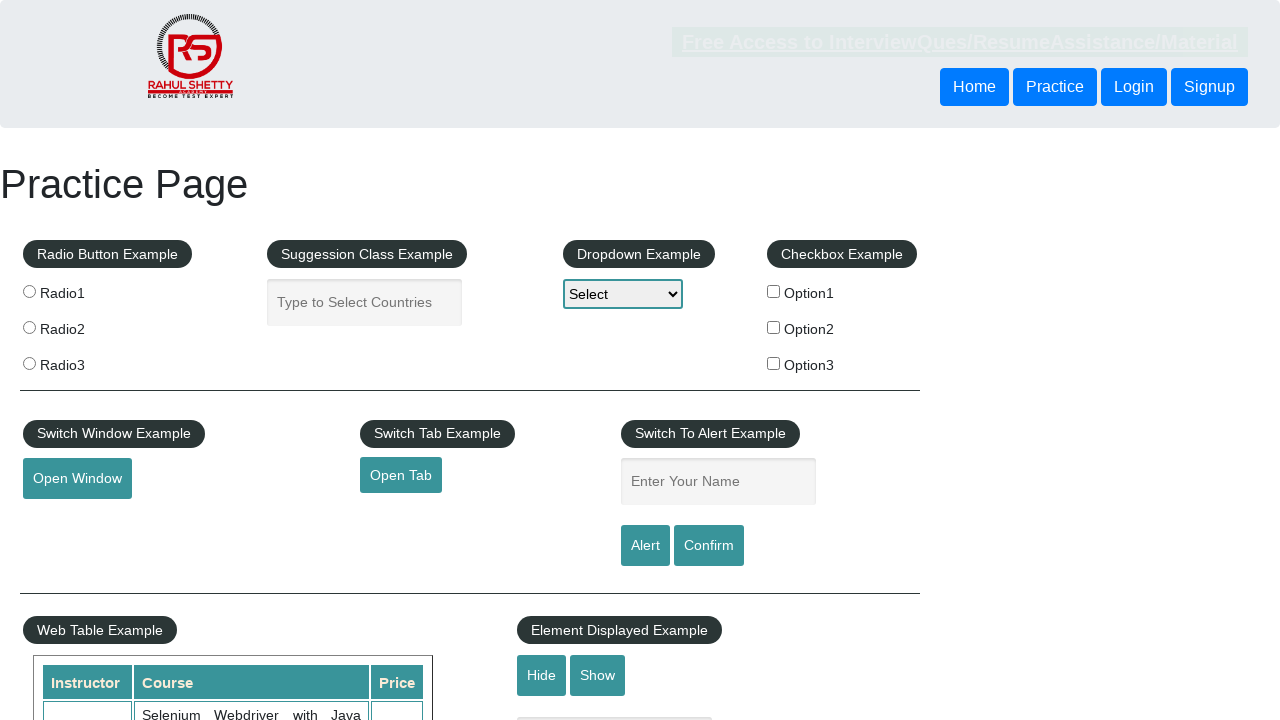